Tests infinite scrolling functionality by scrolling to the bottom of the page multiple times and verifying that new content loads, increasing the page height each time.

Starting URL: https://the-internet.herokuapp.com/infinite_scroll

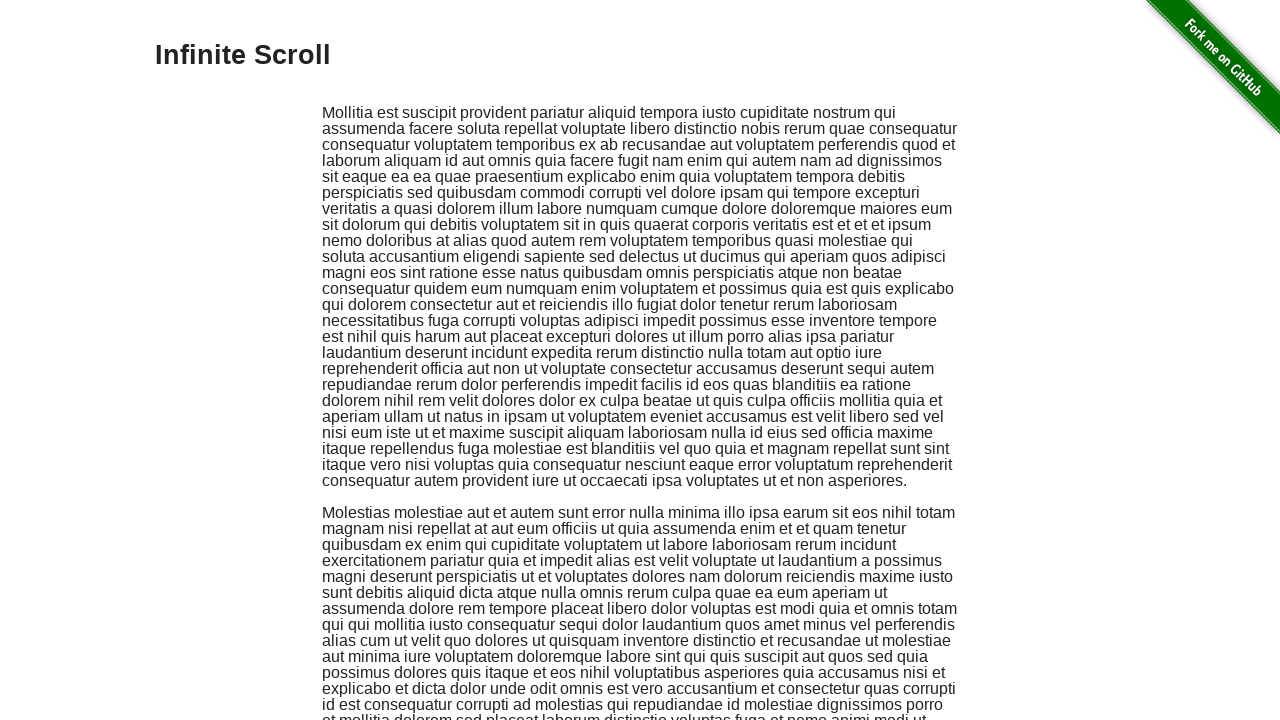

Retrieved initial page height
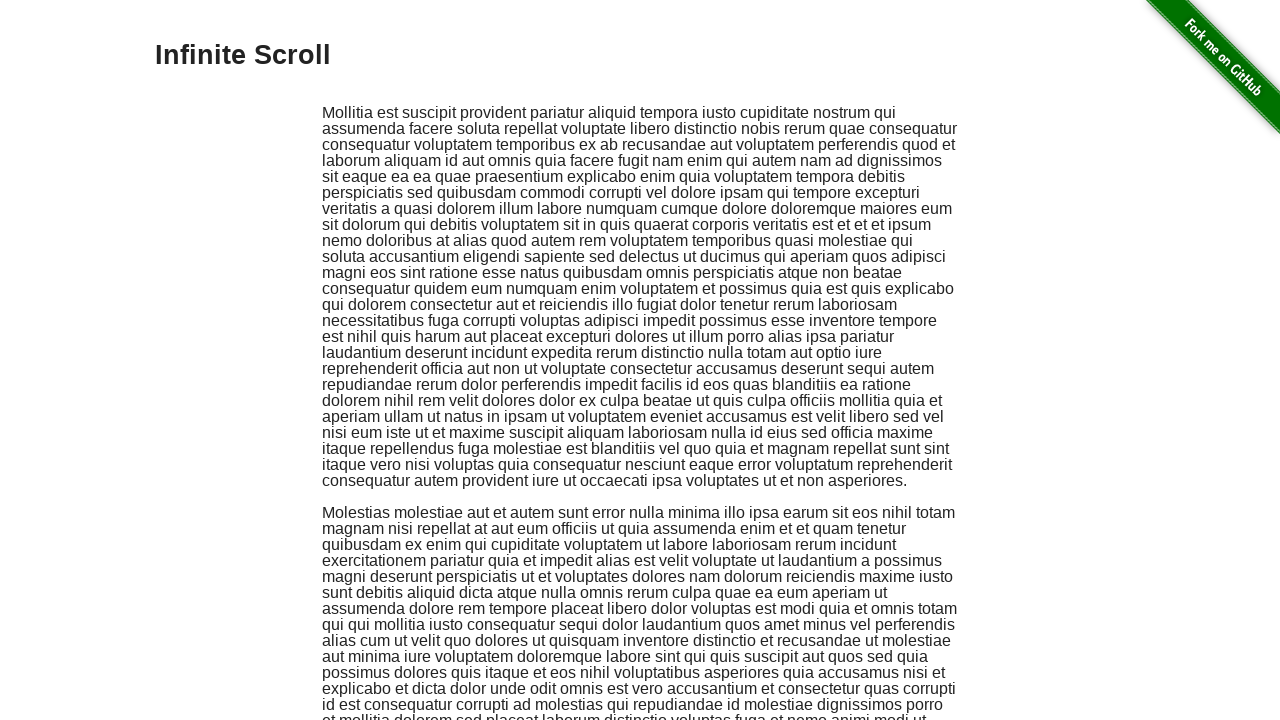

Scrolled to bottom of page (iteration 1)
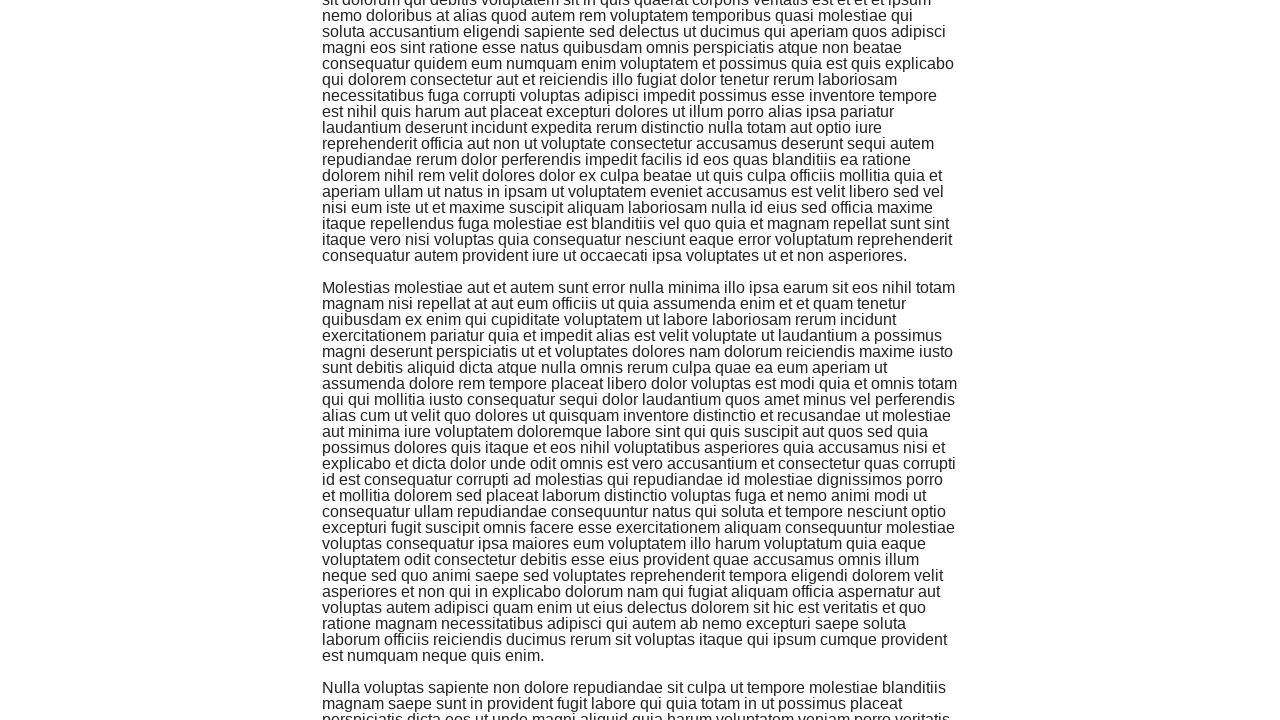

Waited 500ms for new content to load
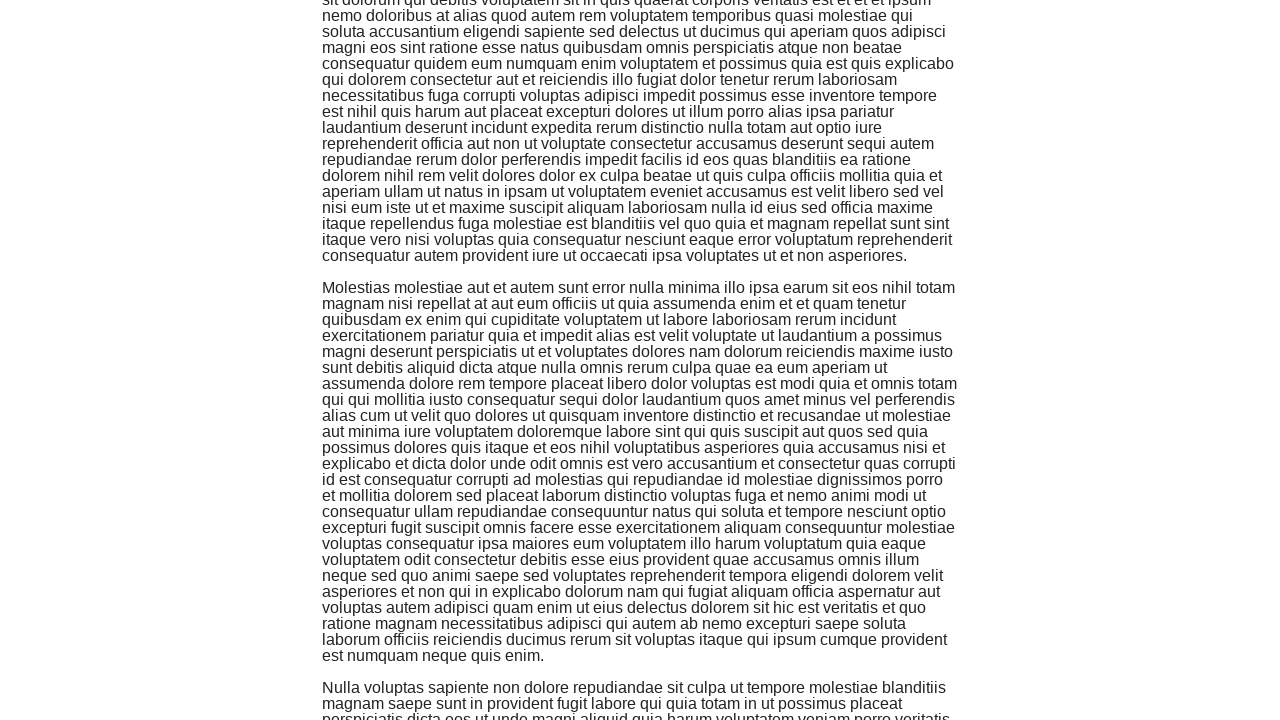

Retrieved new page height after scroll 1
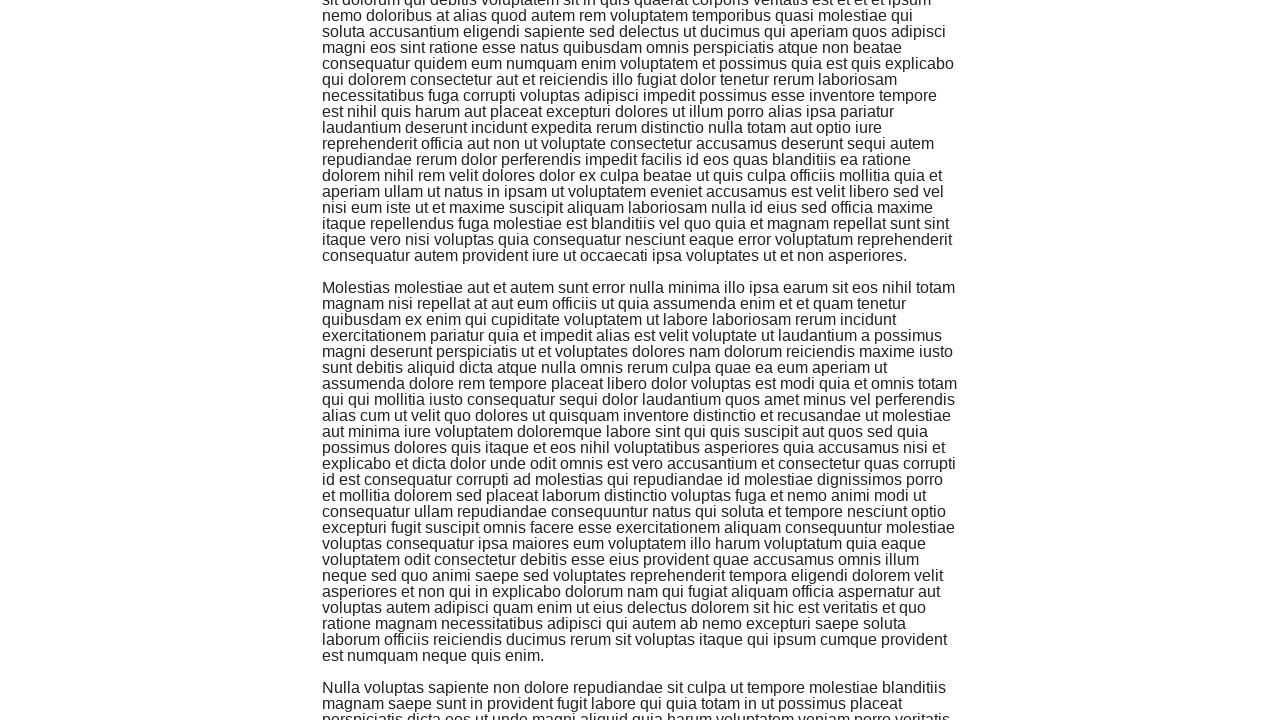

Verified page height increased from 945 to 1345
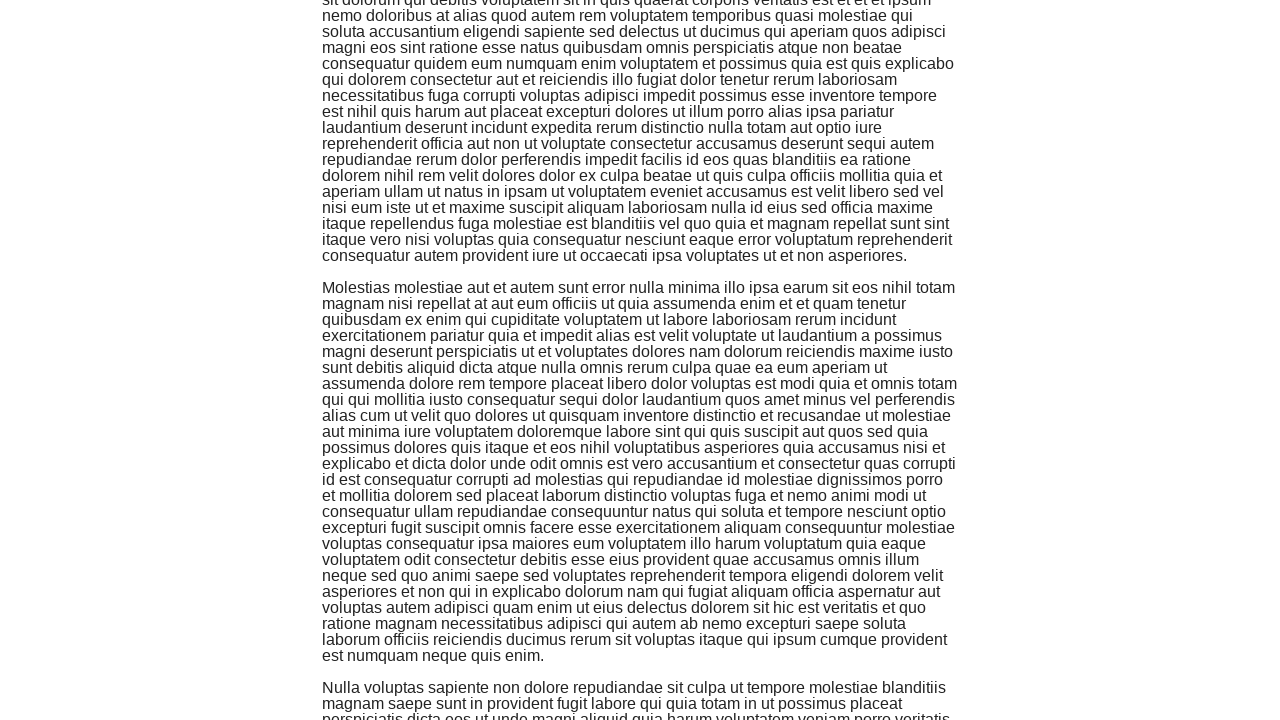

Scrolled to bottom of page (iteration 2)
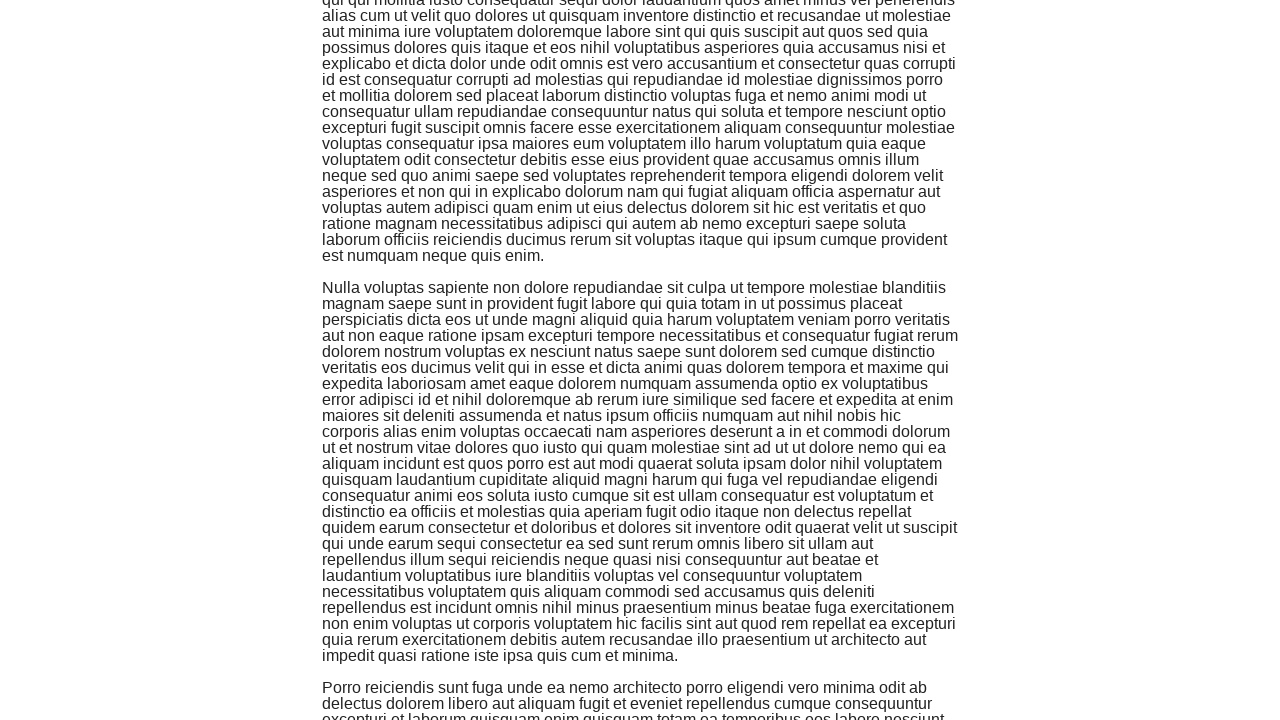

Waited 500ms for new content to load
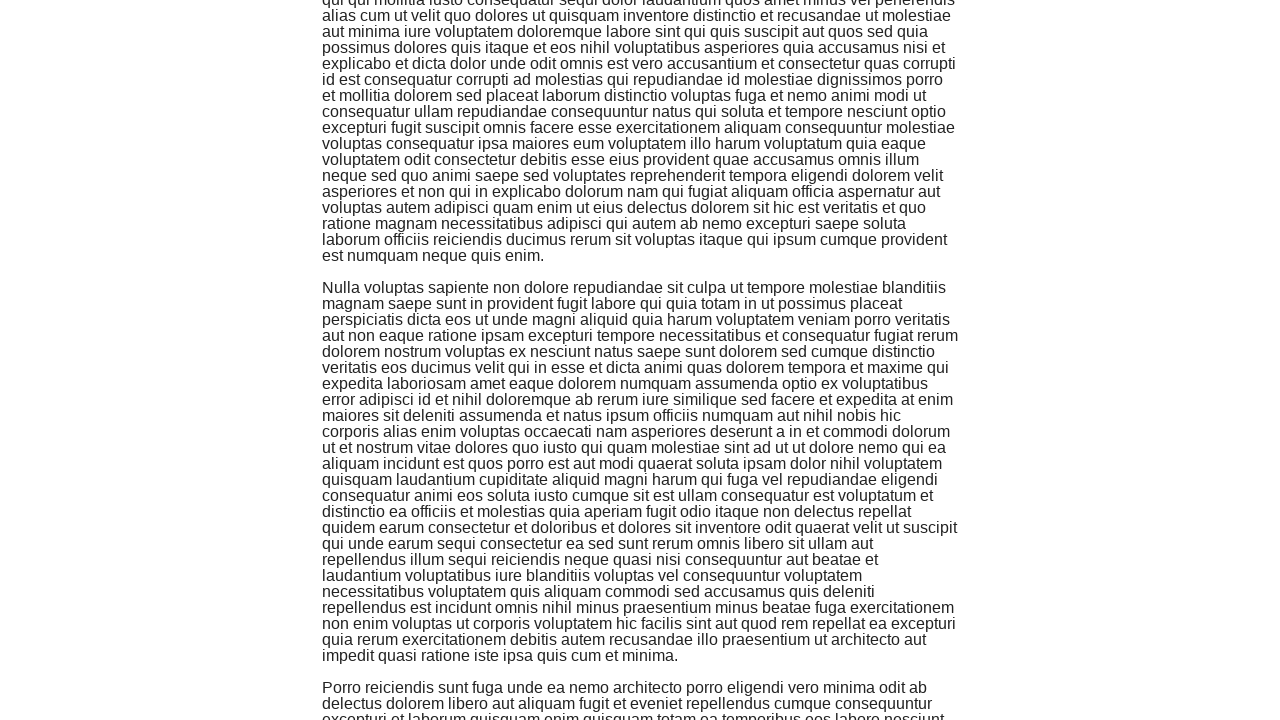

Retrieved new page height after scroll 2
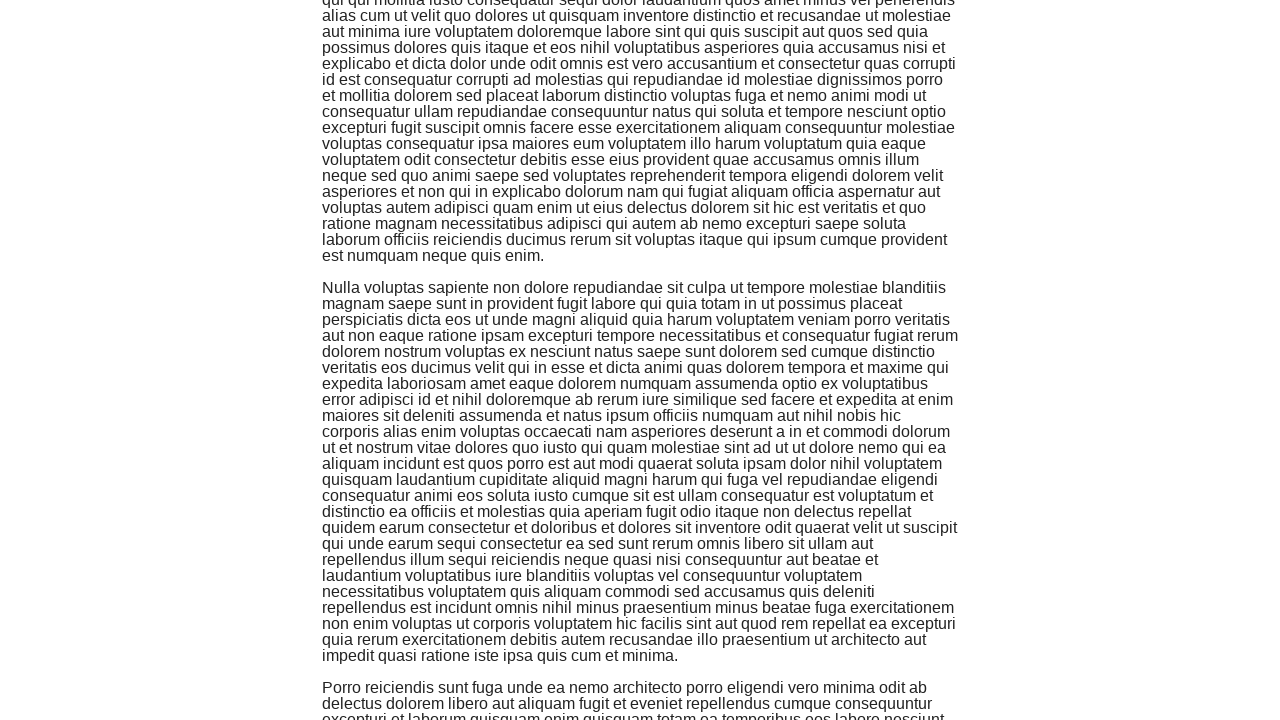

Verified page height increased from 1345 to 1745
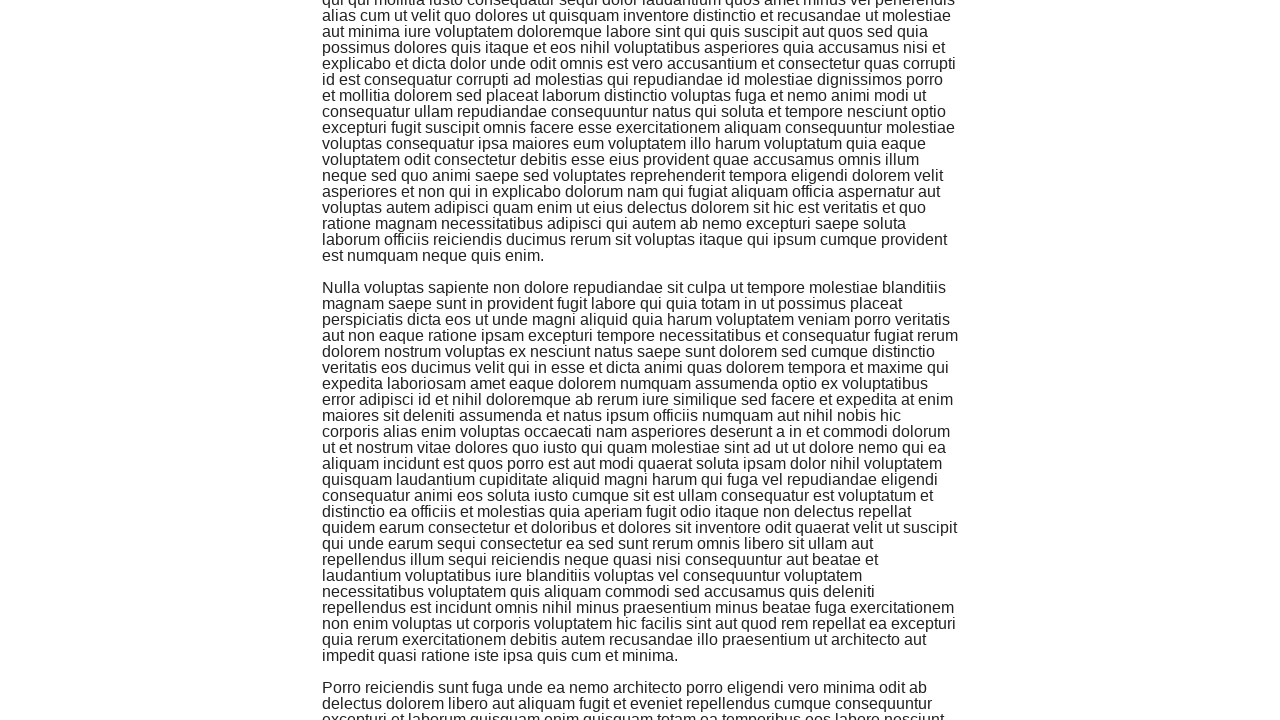

Scrolled to bottom of page (iteration 3)
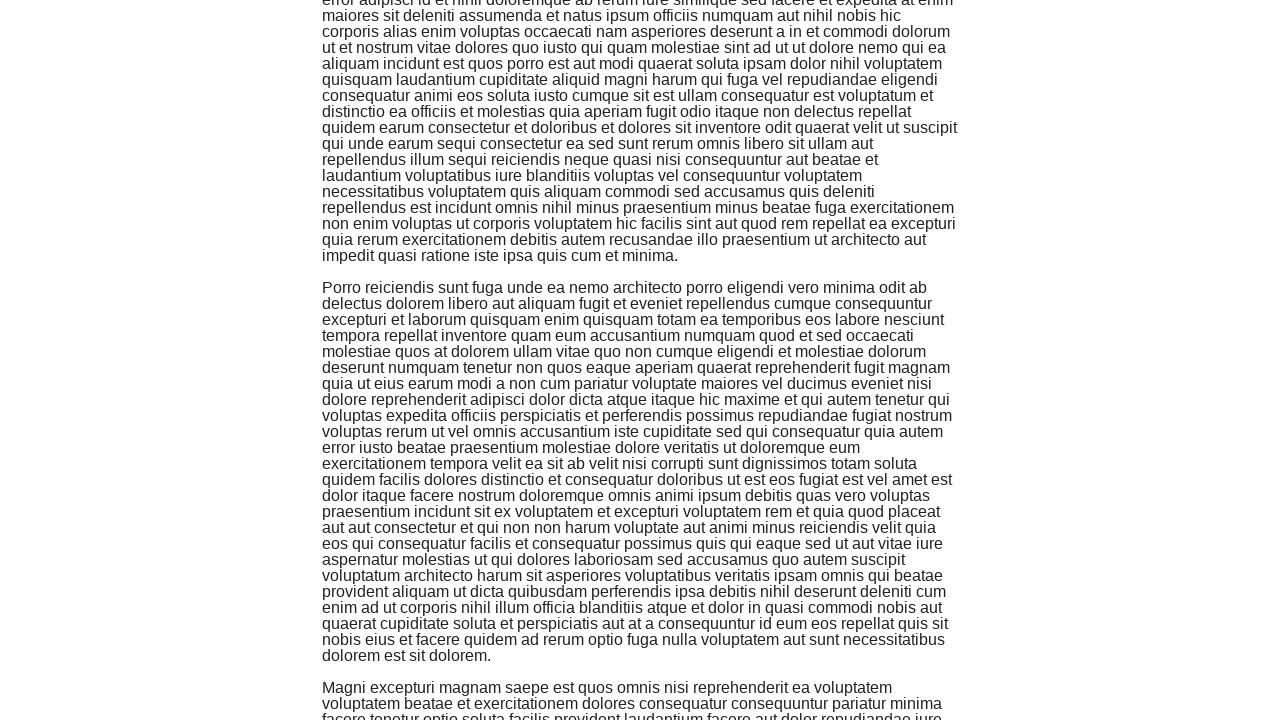

Waited 500ms for new content to load
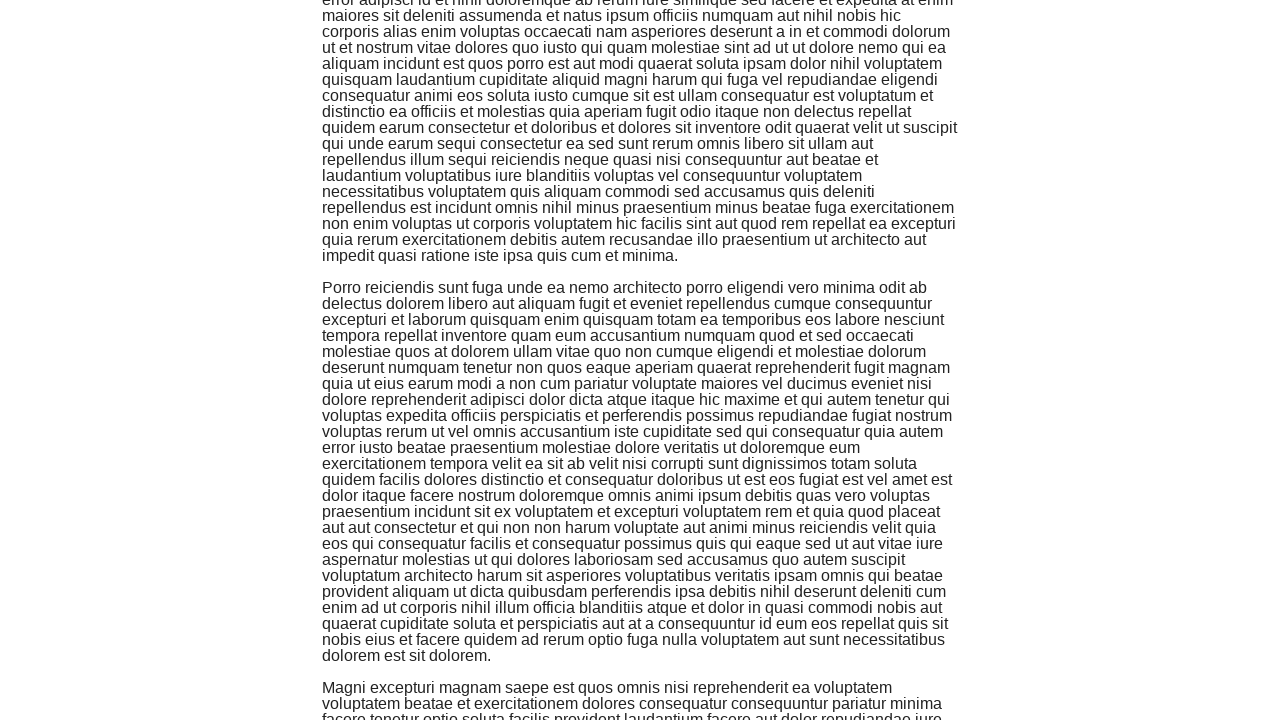

Retrieved new page height after scroll 3
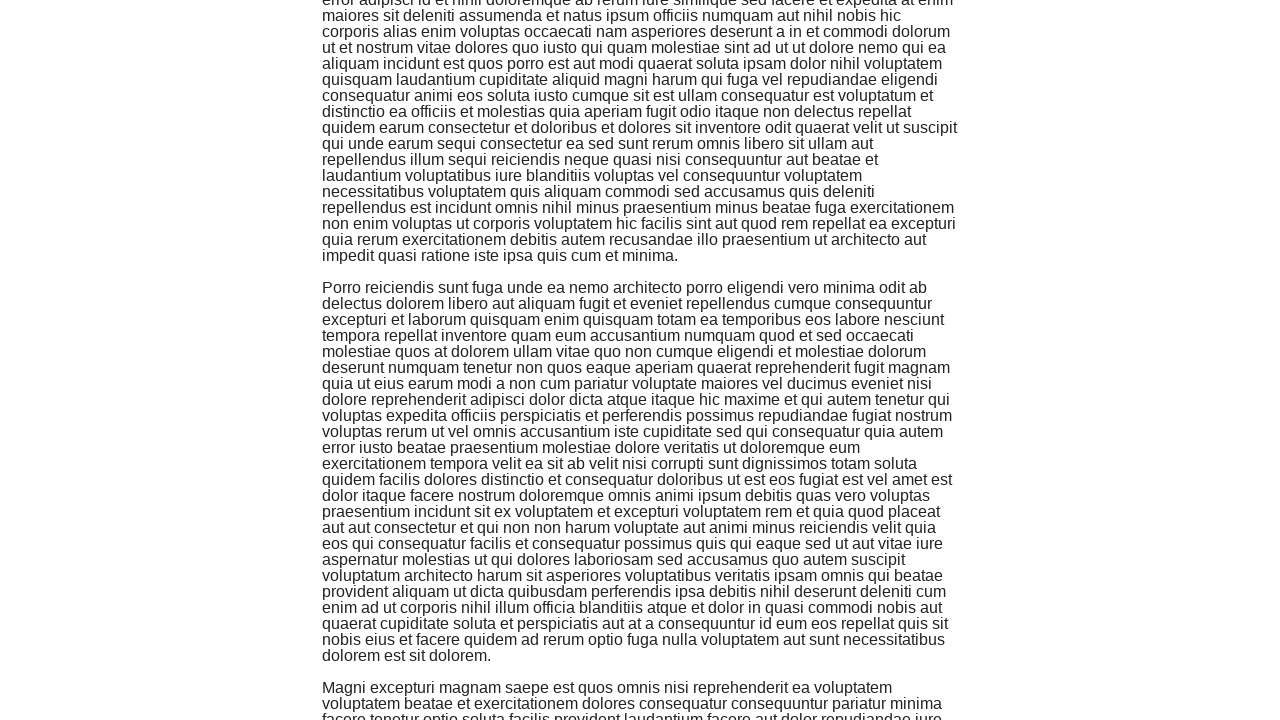

Verified page height increased from 1745 to 2161
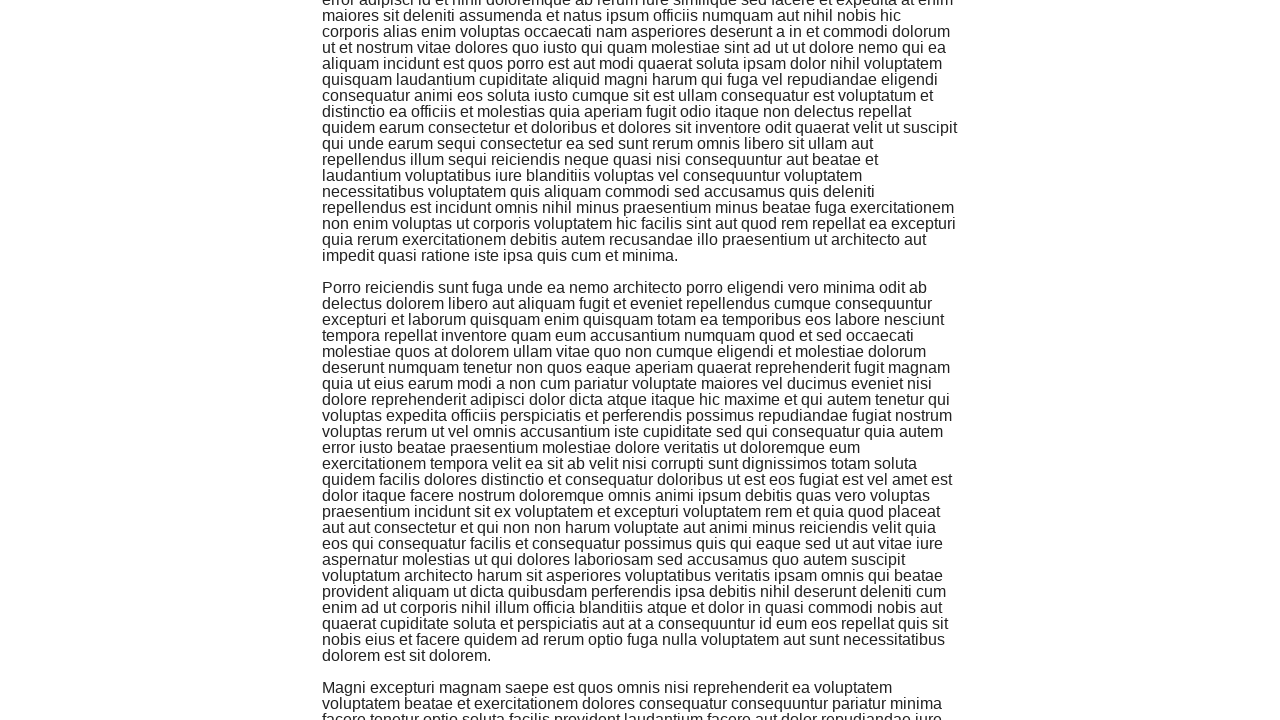

Scrolled to bottom of page (iteration 4)
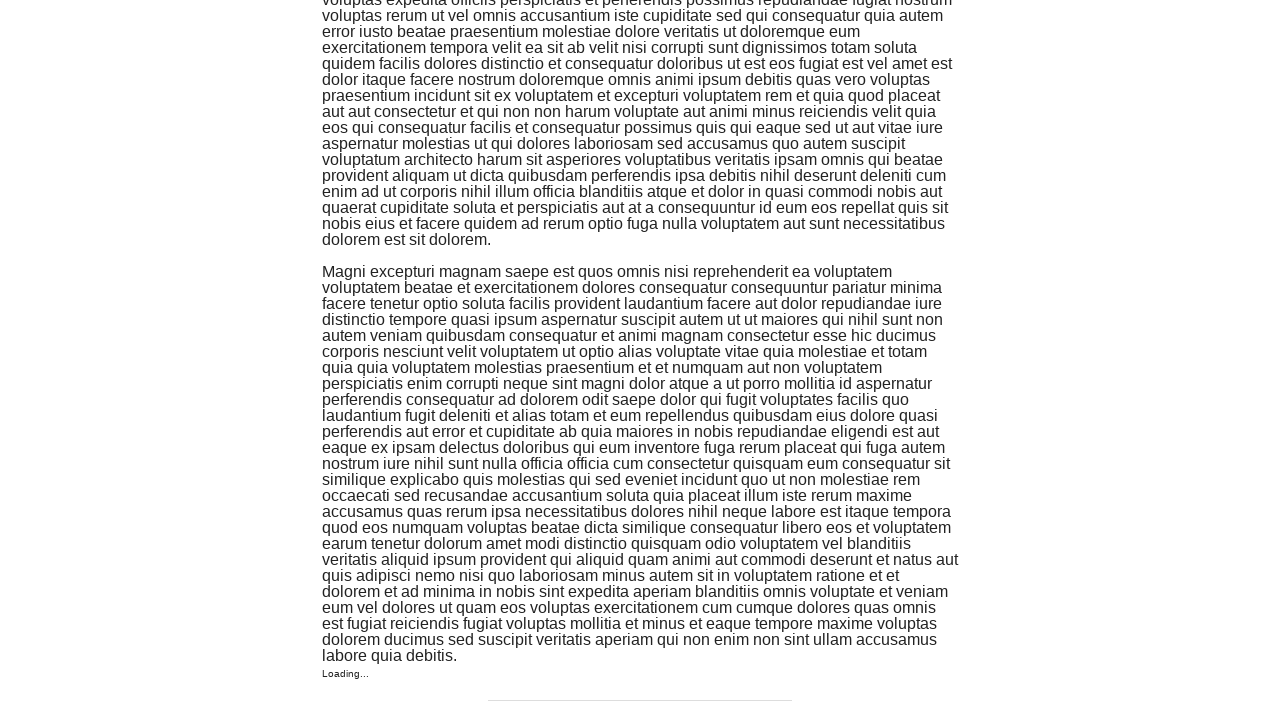

Waited 500ms for new content to load
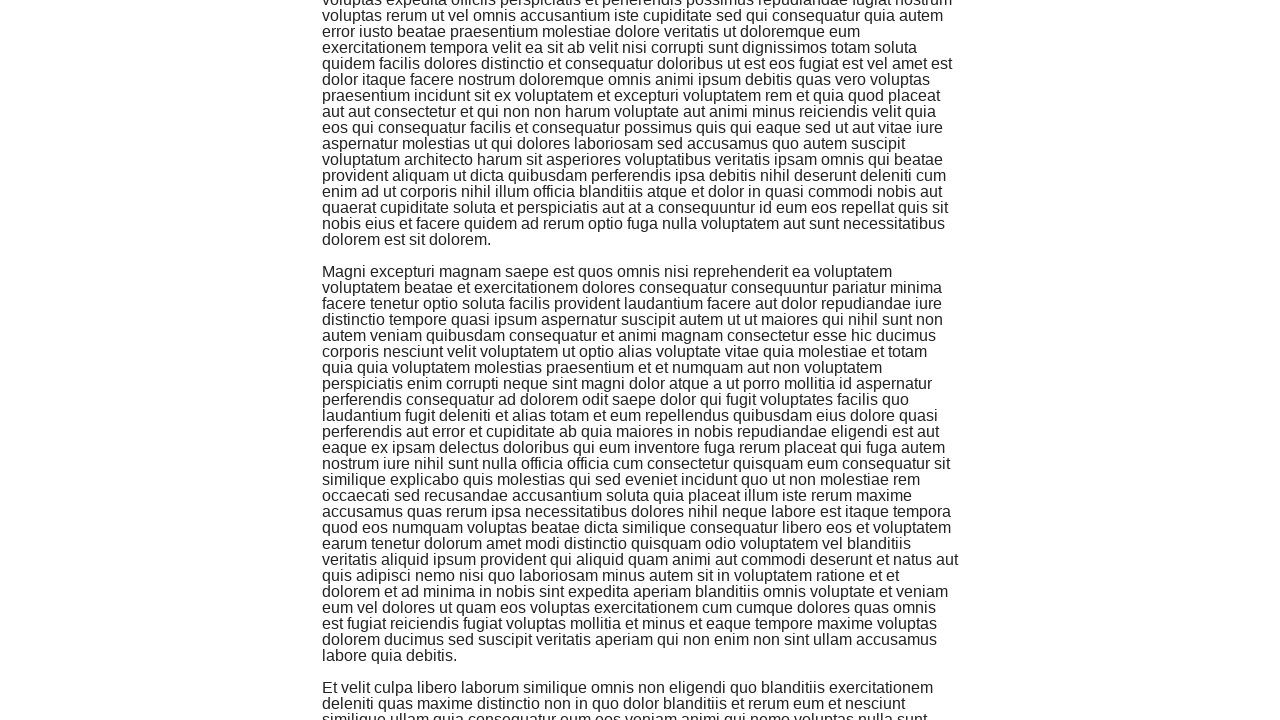

Retrieved new page height after scroll 4
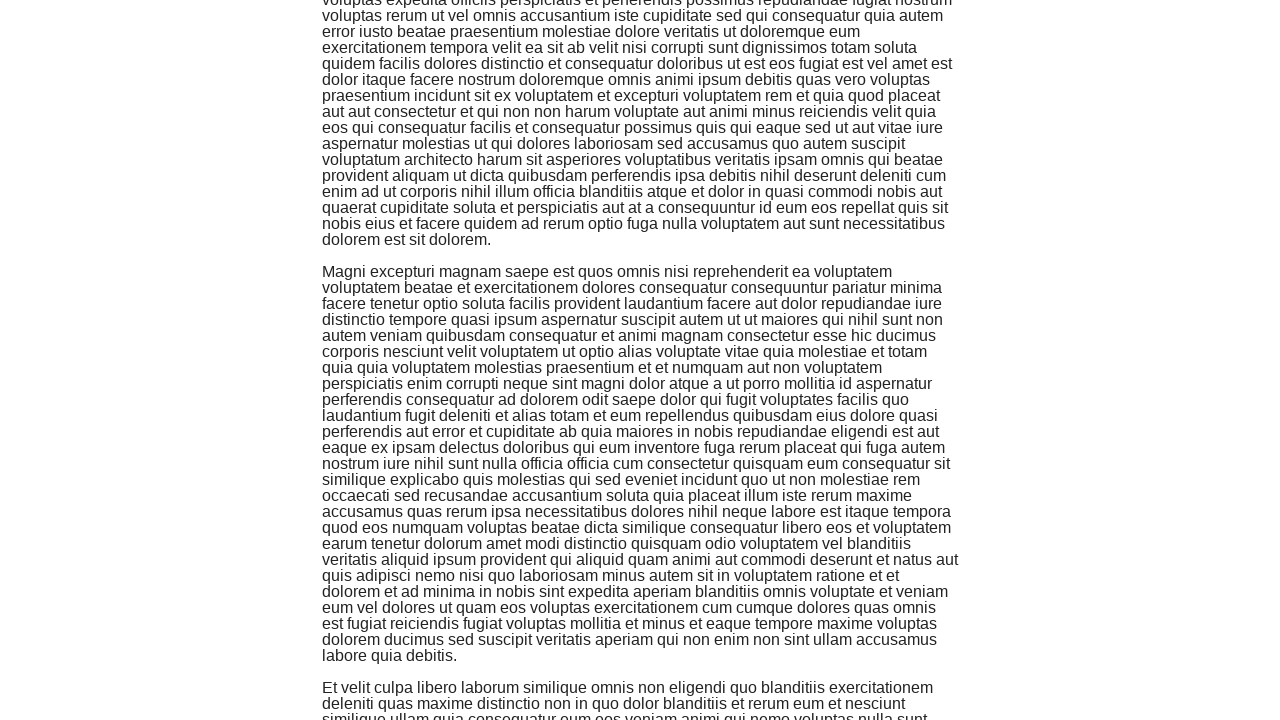

Verified page height increased from 2161 to 2577
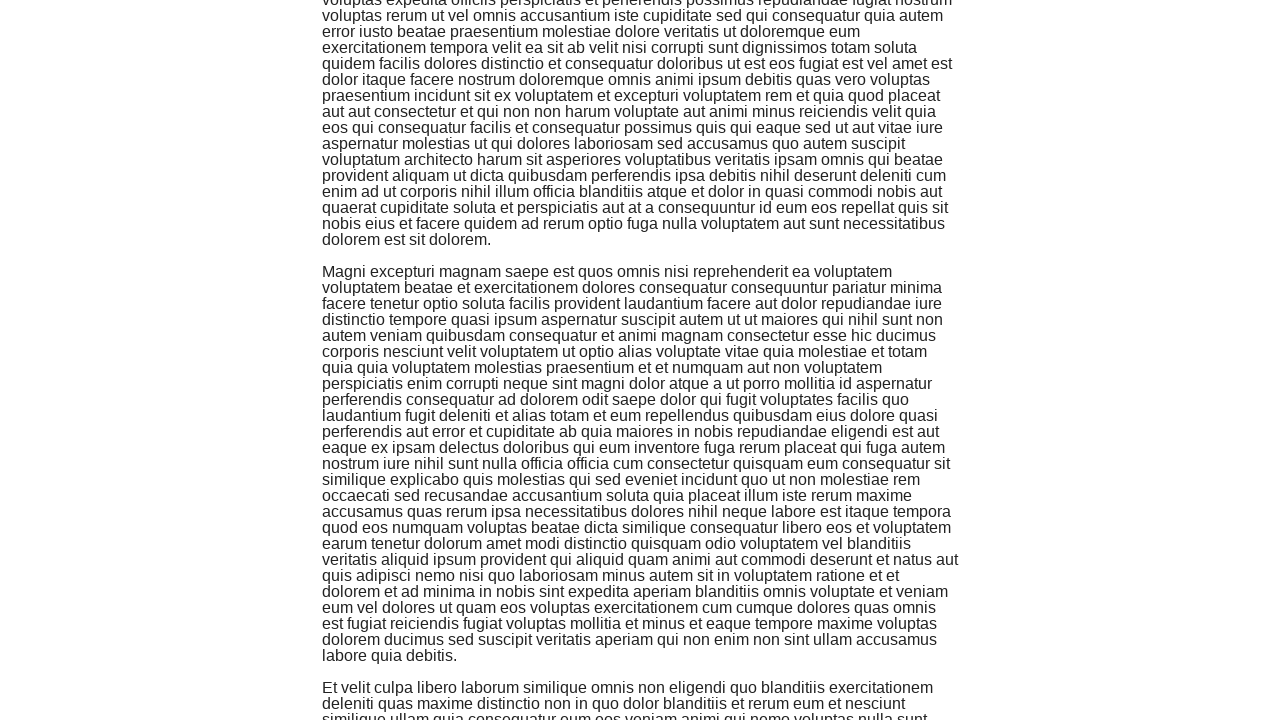

Scrolled to bottom of page (iteration 5)
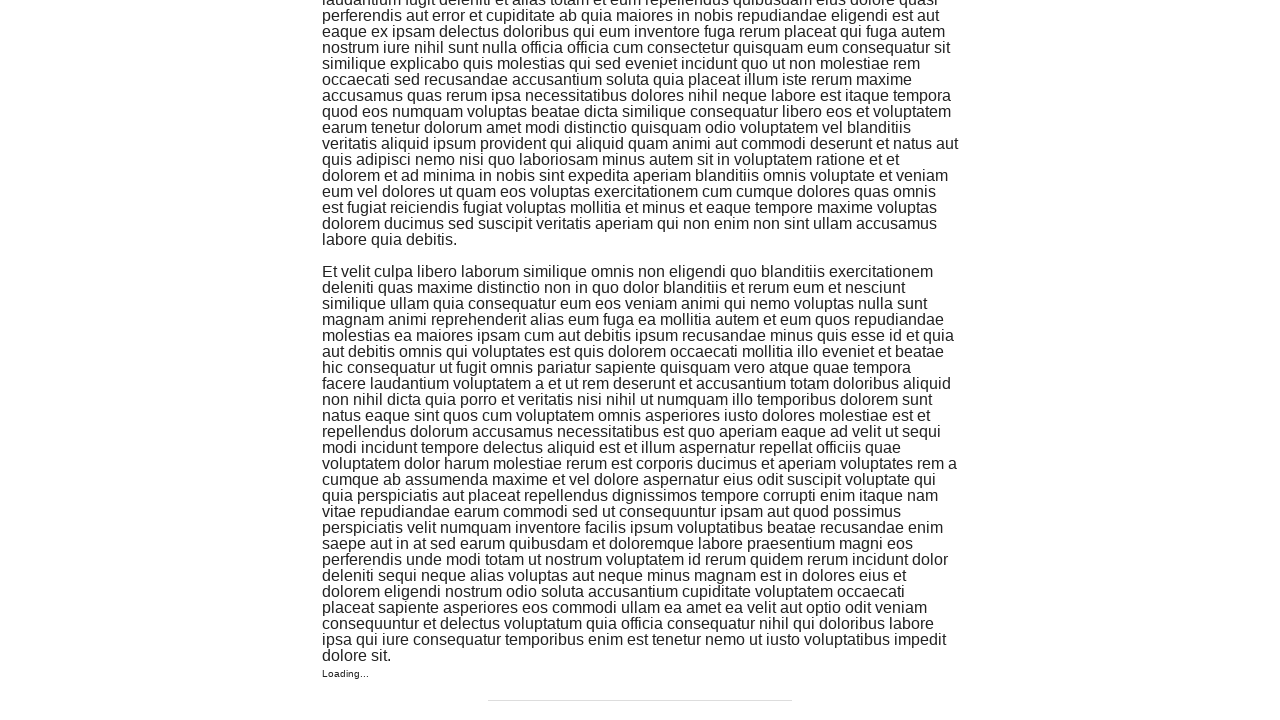

Waited 500ms for new content to load
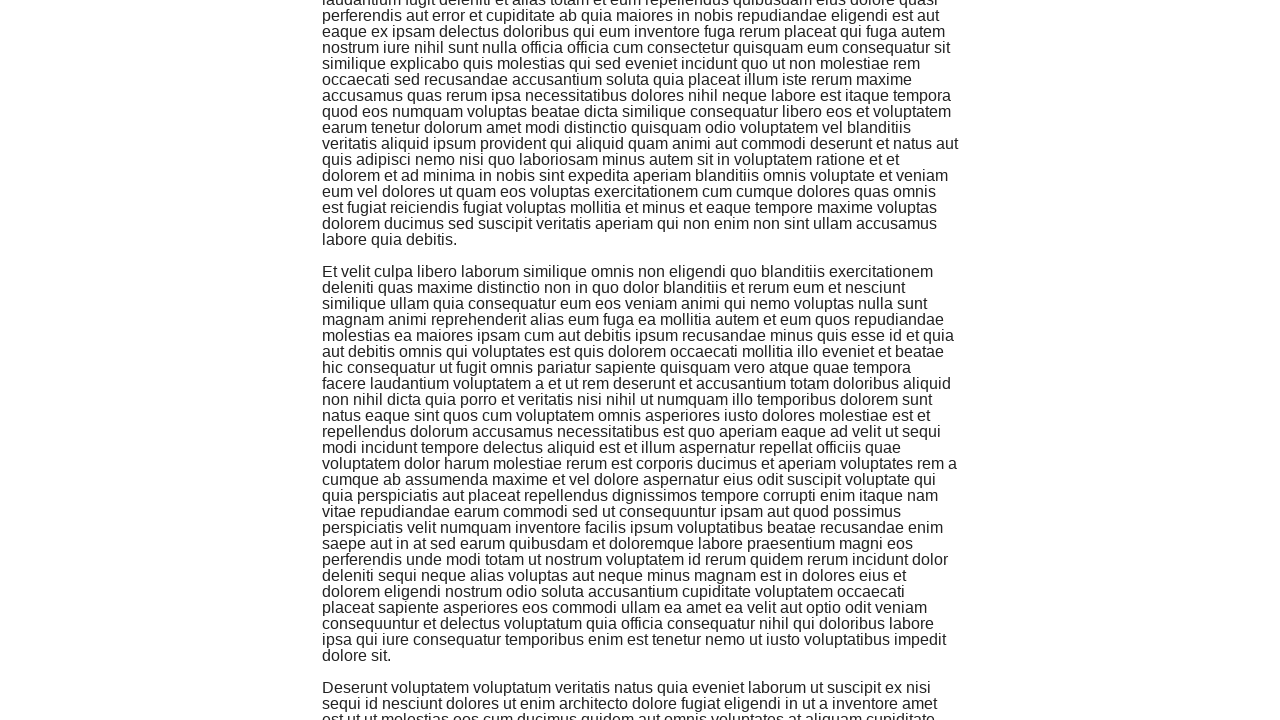

Retrieved new page height after scroll 5
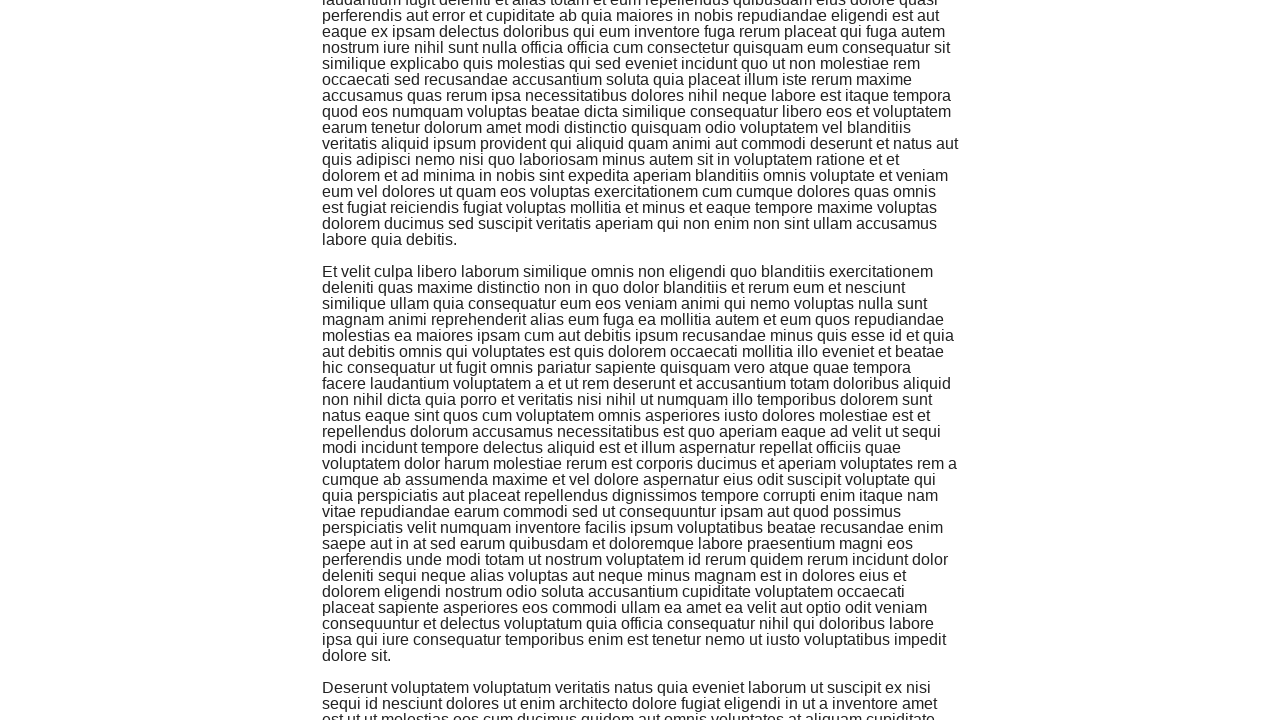

Verified page height increased from 2577 to 2977
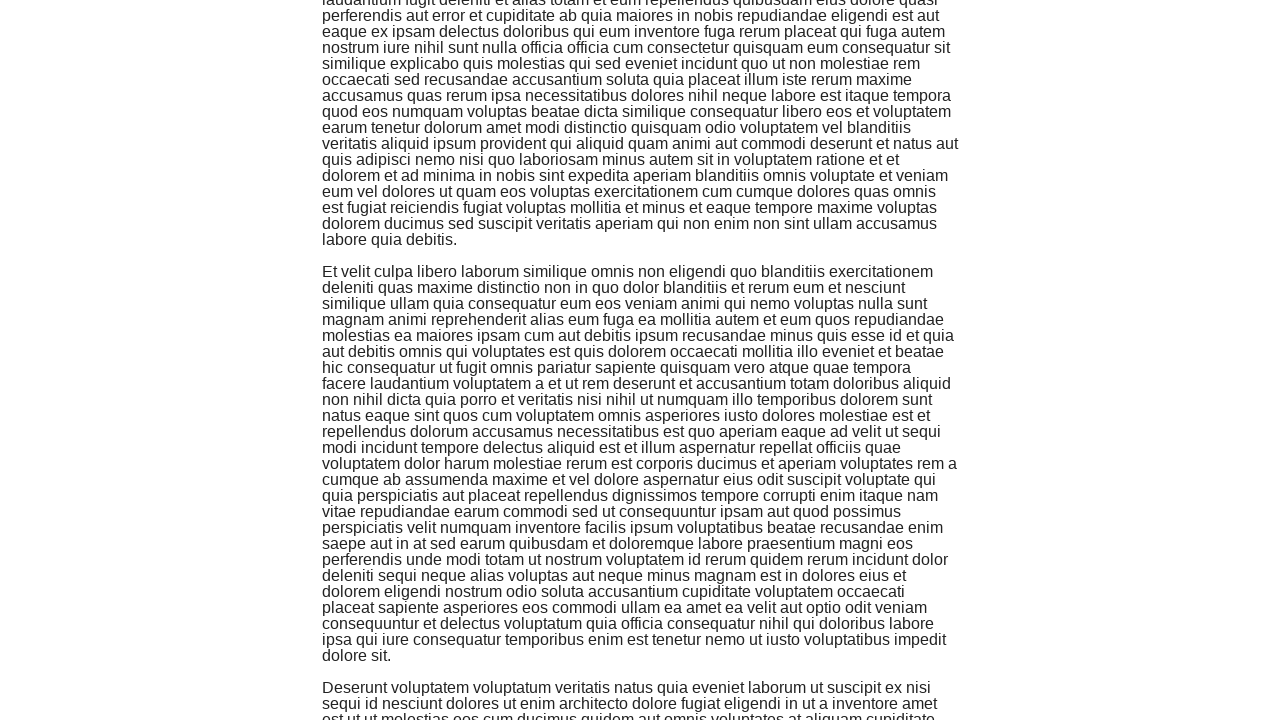

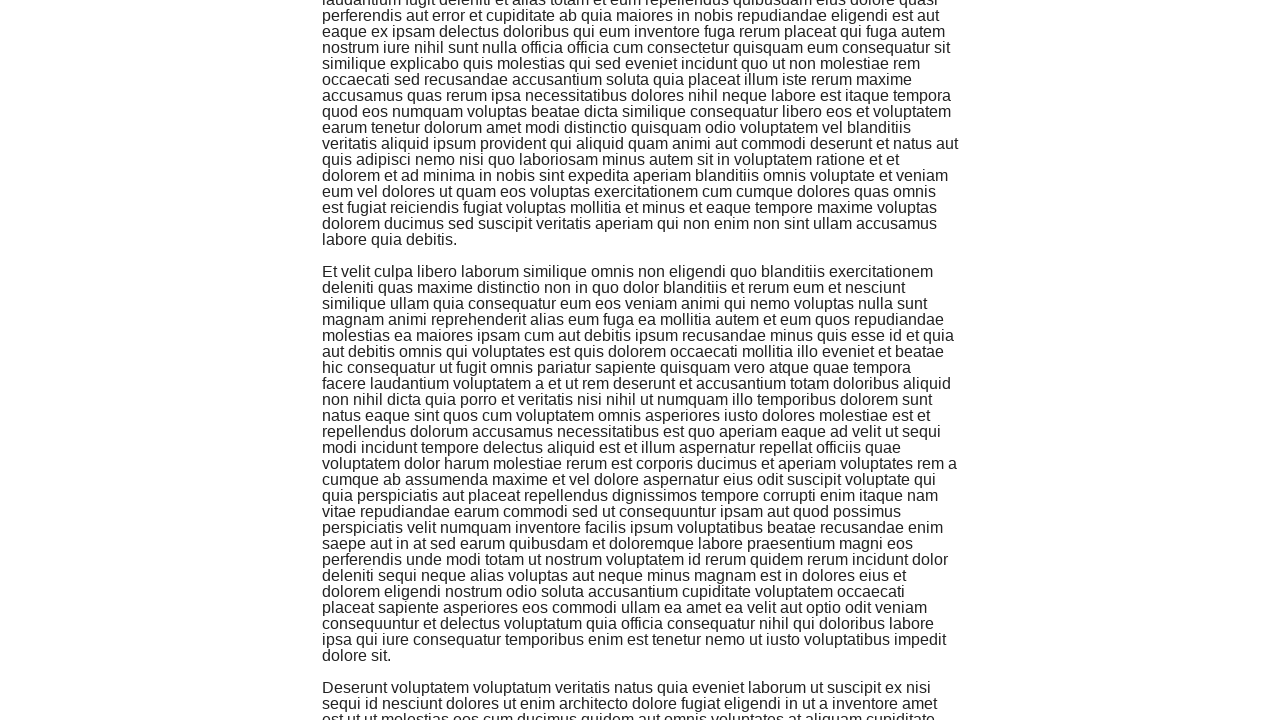